Tests filtering to display all items after switching between Active and Completed filters

Starting URL: https://demo.playwright.dev/todomvc

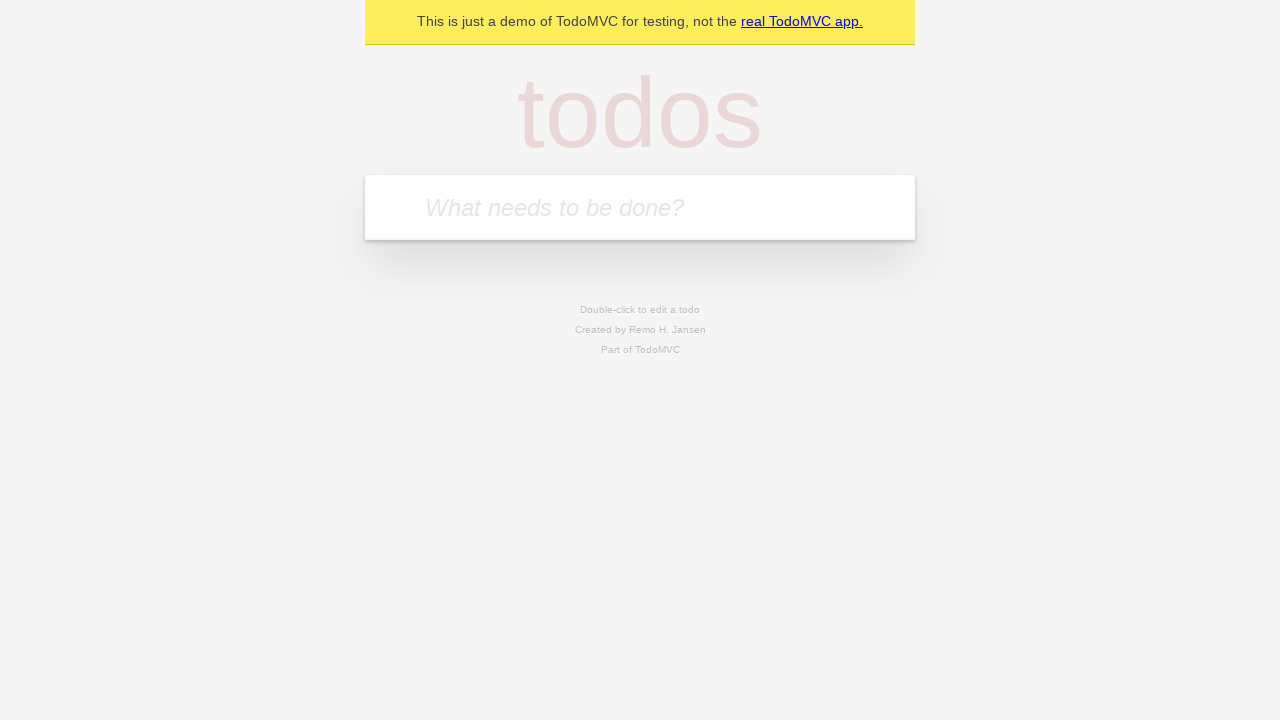

Filled todo input with 'buy some cheese' on internal:attr=[placeholder="What needs to be done?"i]
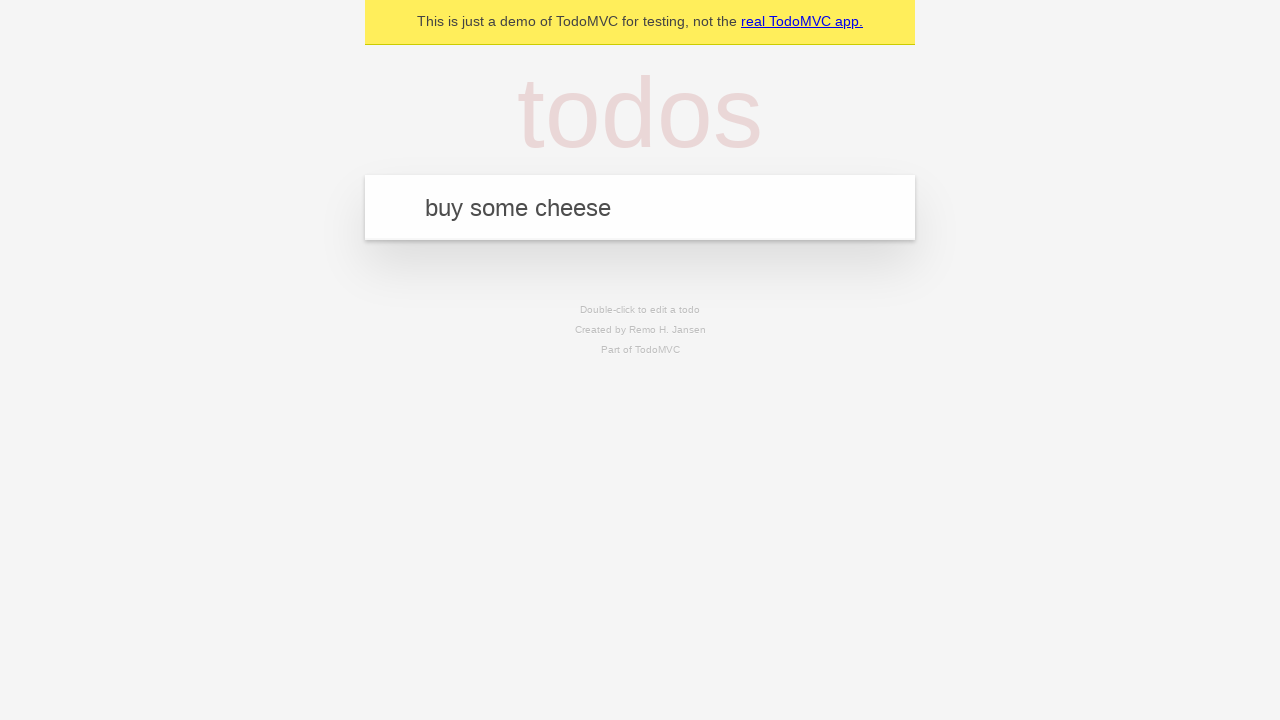

Pressed Enter to add first todo on internal:attr=[placeholder="What needs to be done?"i]
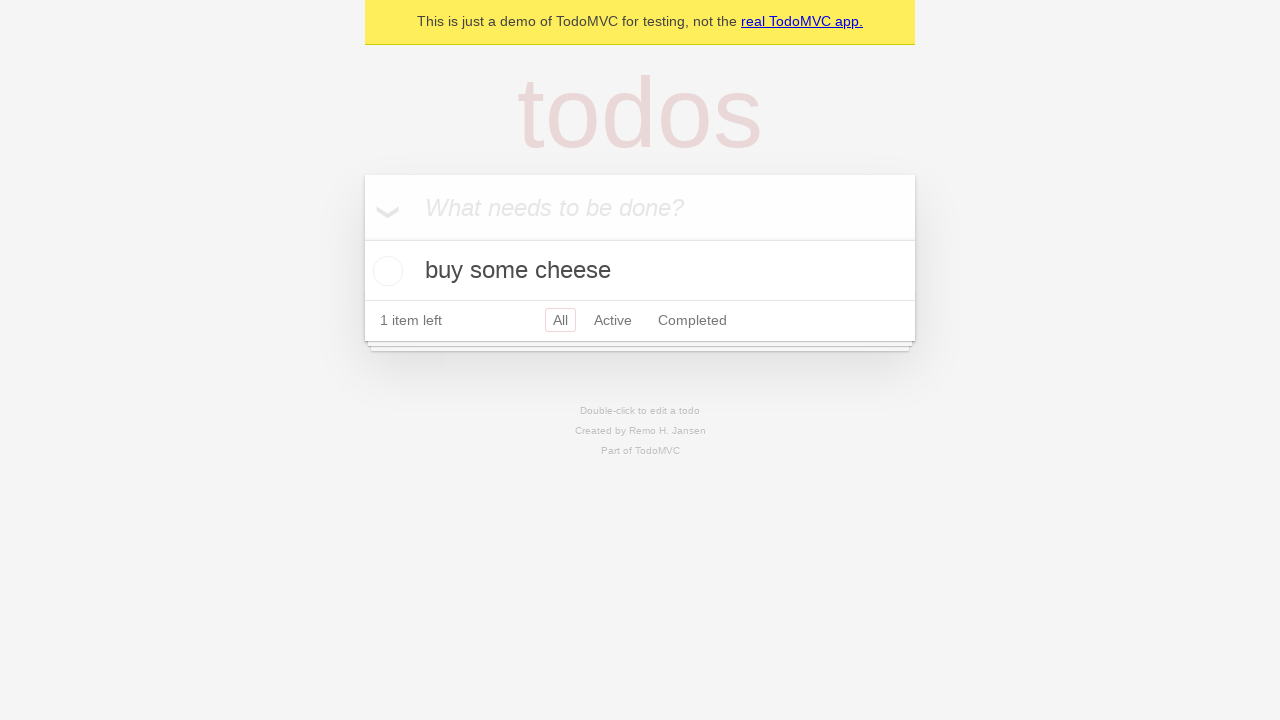

Filled todo input with 'feed the cat' on internal:attr=[placeholder="What needs to be done?"i]
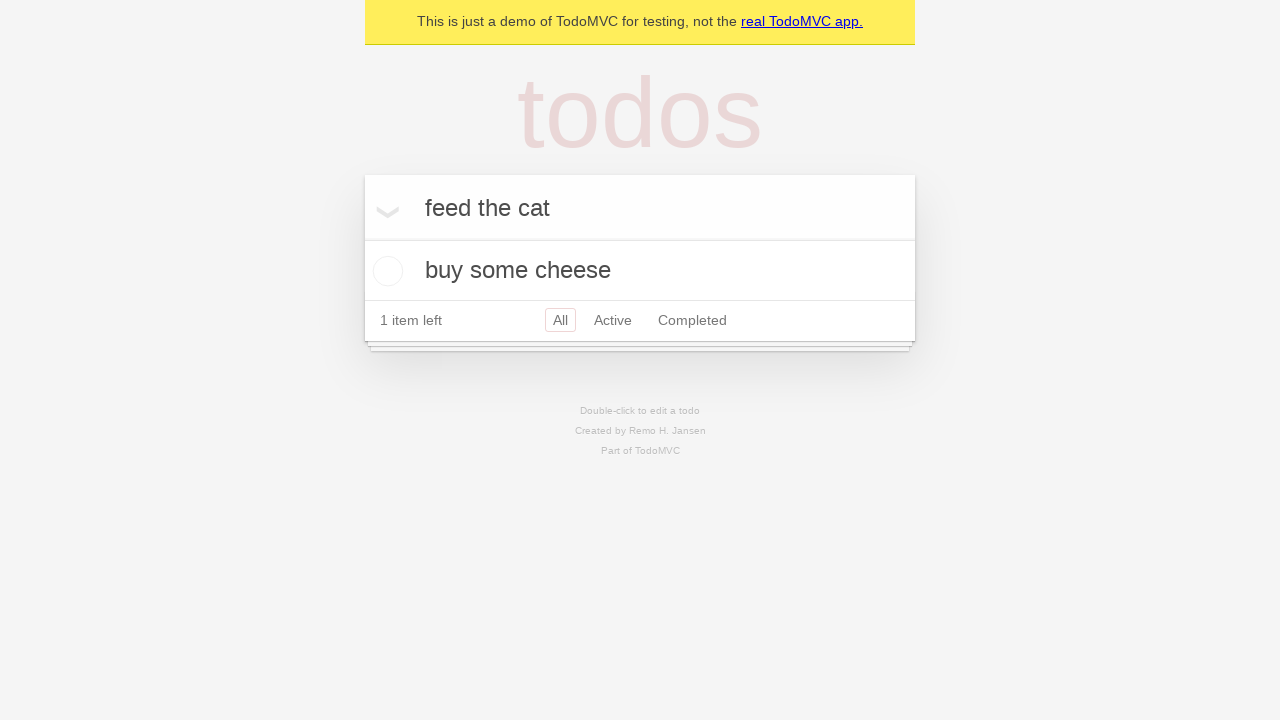

Pressed Enter to add second todo on internal:attr=[placeholder="What needs to be done?"i]
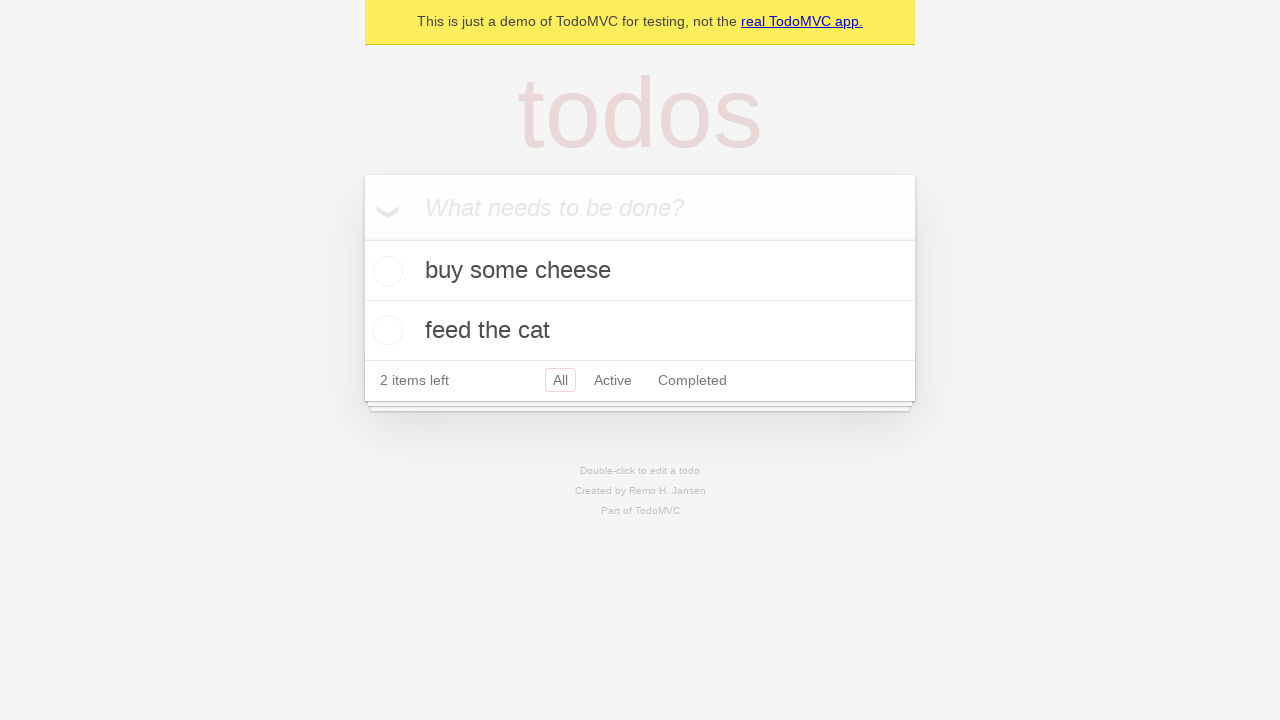

Filled todo input with 'book a doctors appointment' on internal:attr=[placeholder="What needs to be done?"i]
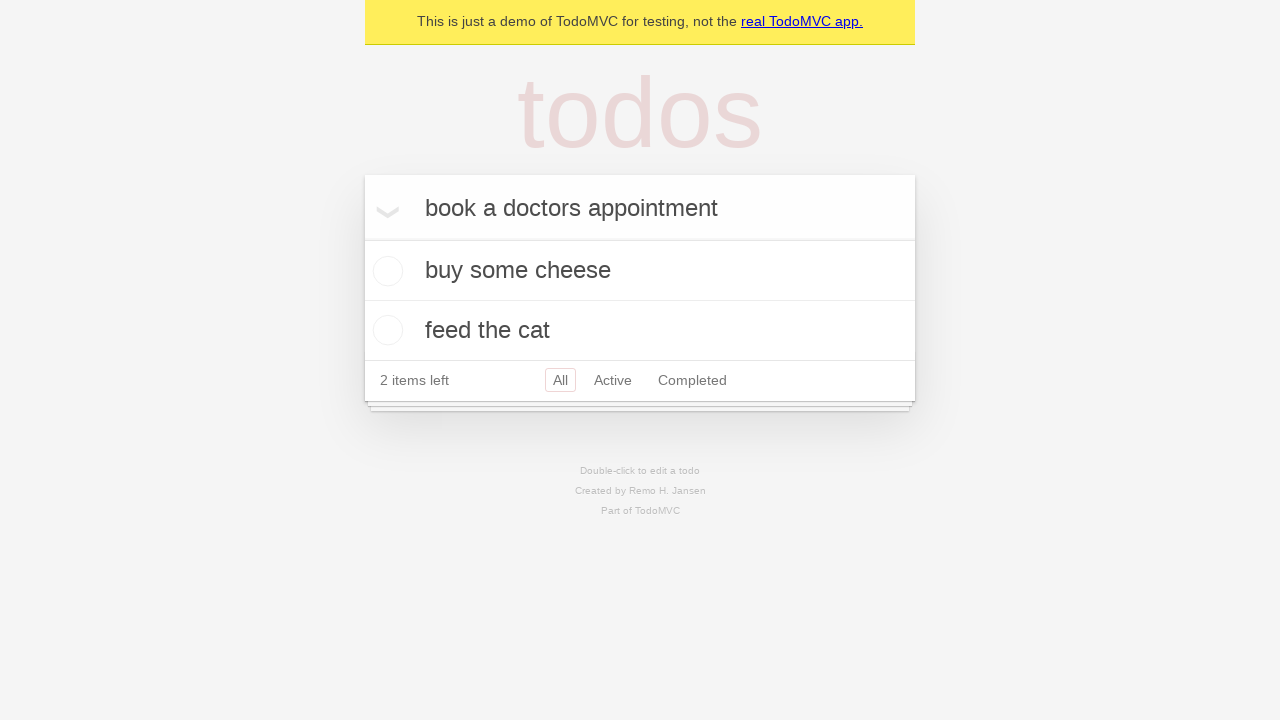

Pressed Enter to add third todo on internal:attr=[placeholder="What needs to be done?"i]
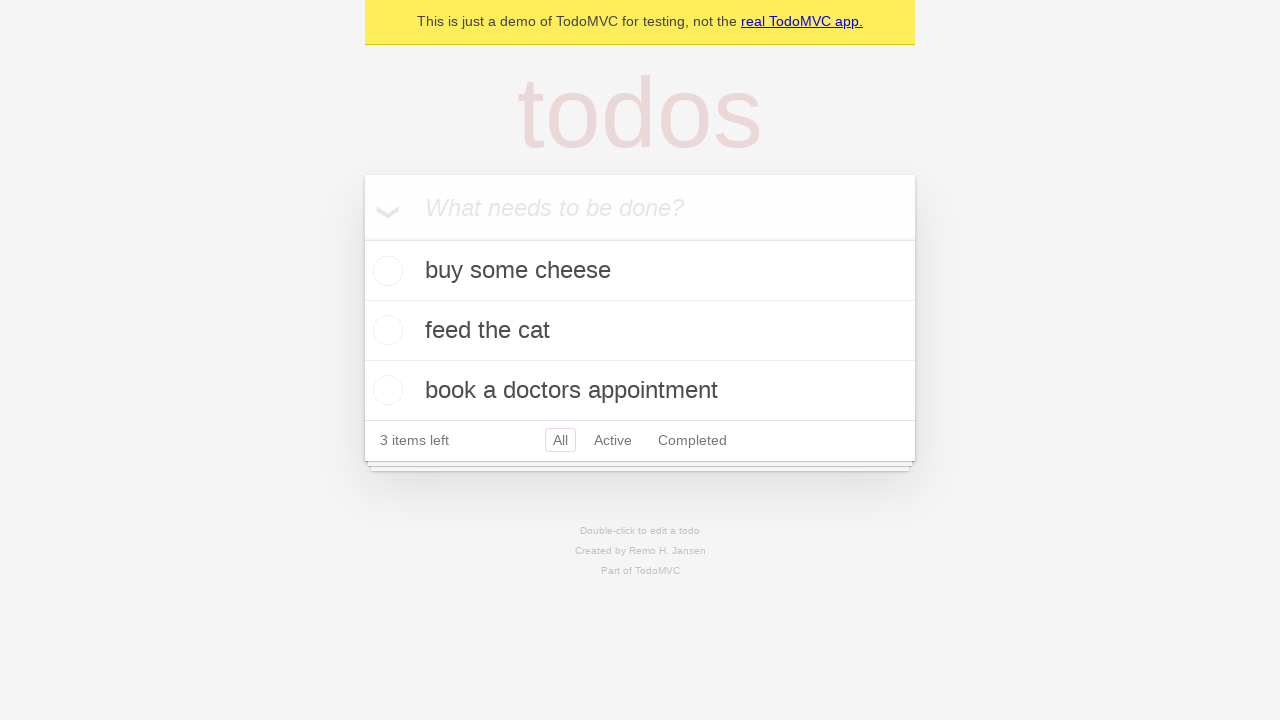

Checked the second todo item at (385, 330) on internal:testid=[data-testid="todo-item"s] >> nth=1 >> internal:role=checkbox
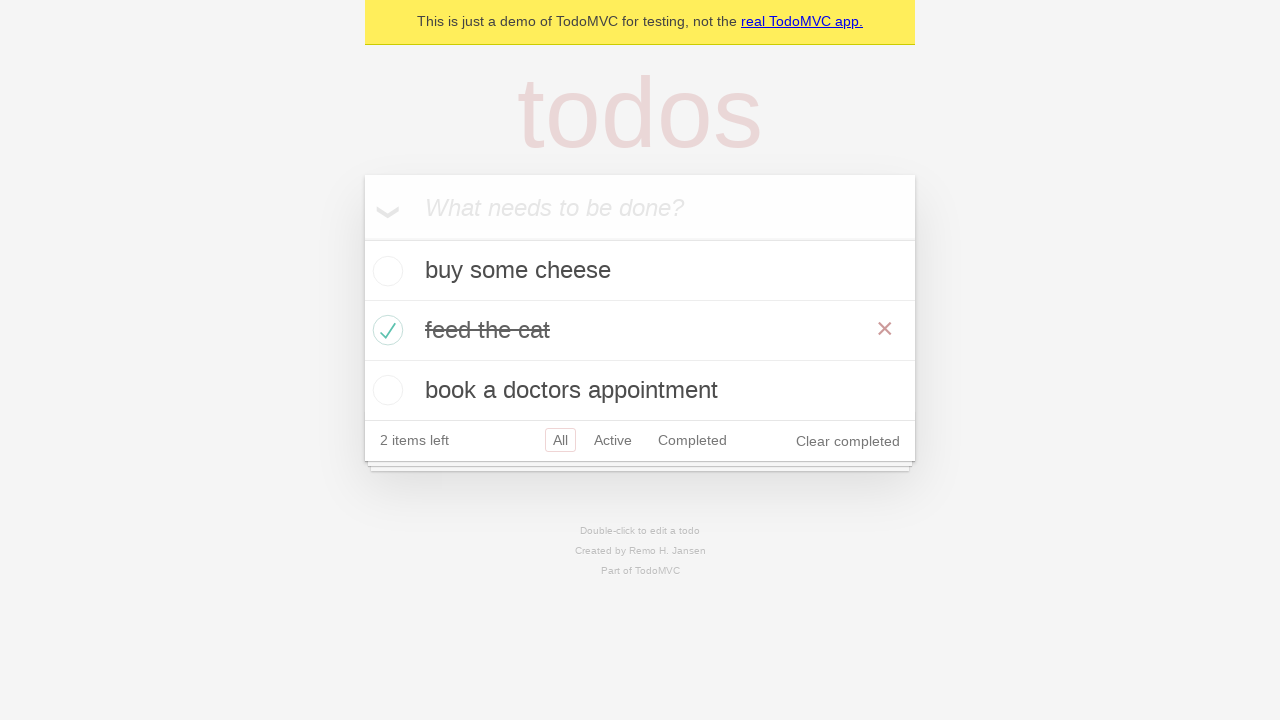

Clicked Active filter to display active todos at (613, 440) on internal:role=link[name="Active"i]
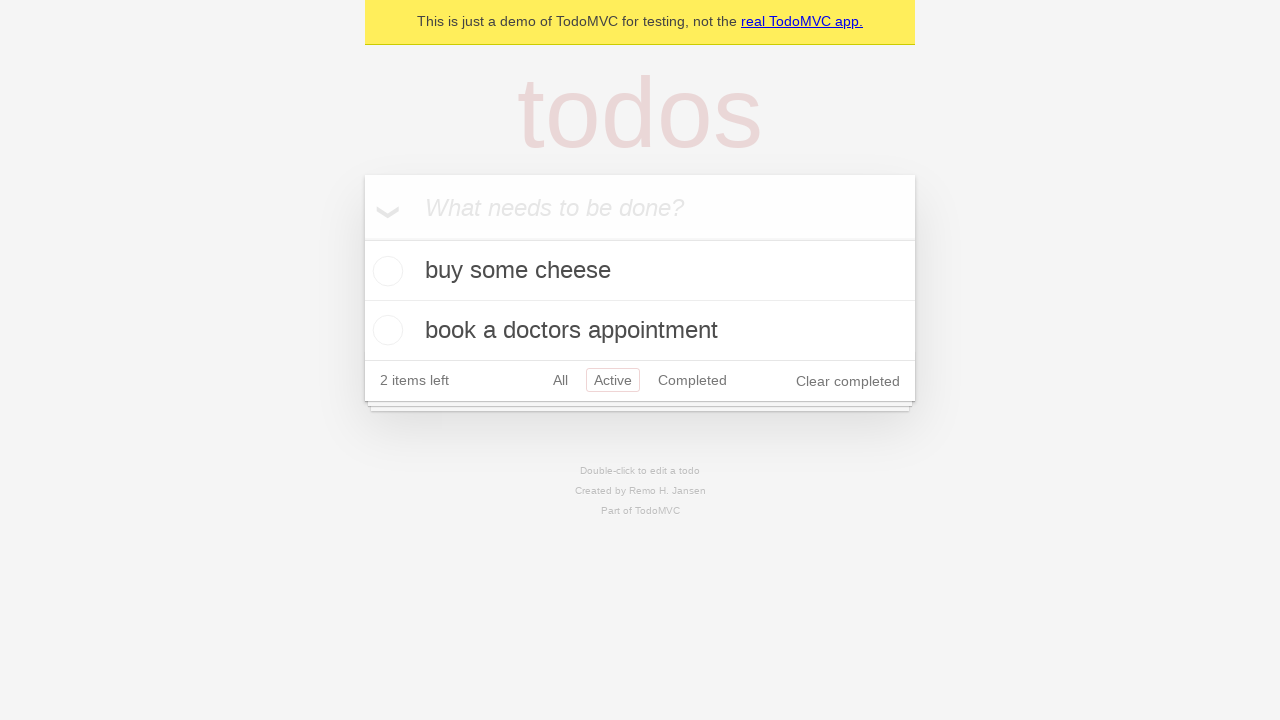

Clicked Completed filter to display completed todos at (692, 380) on internal:role=link[name="Completed"i]
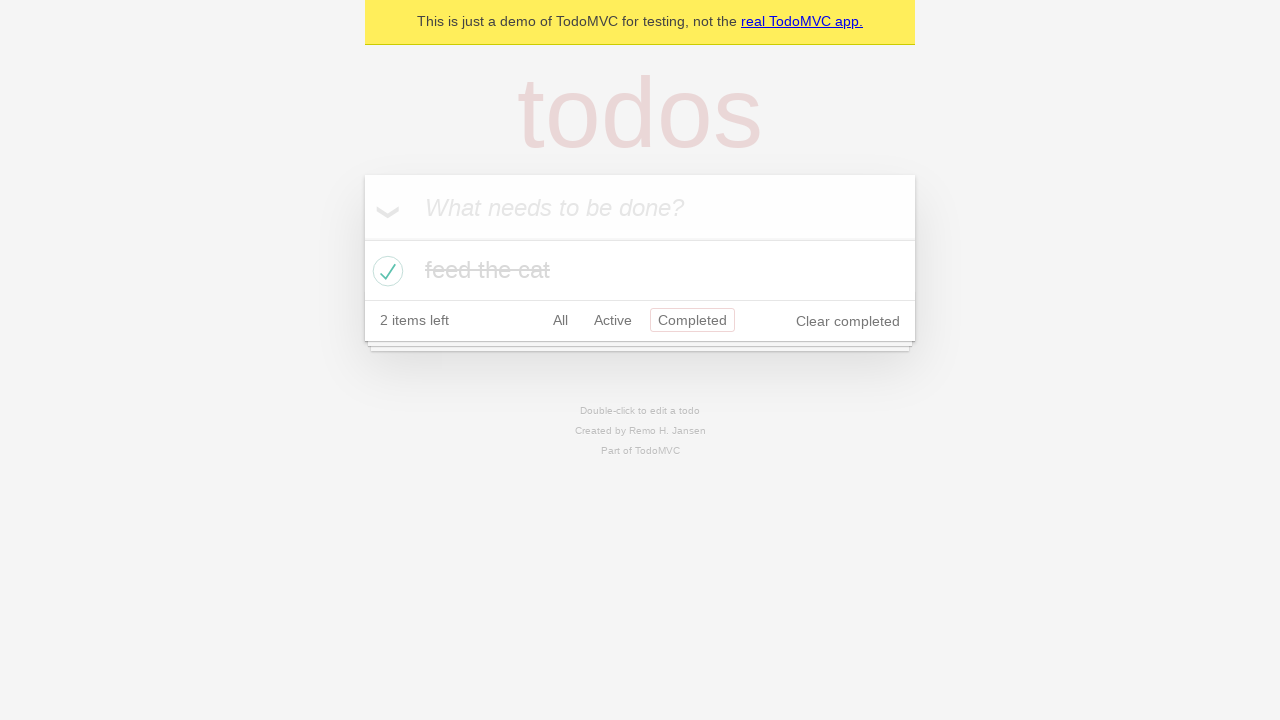

Clicked All filter to display all items at (560, 320) on internal:role=link[name="All"i]
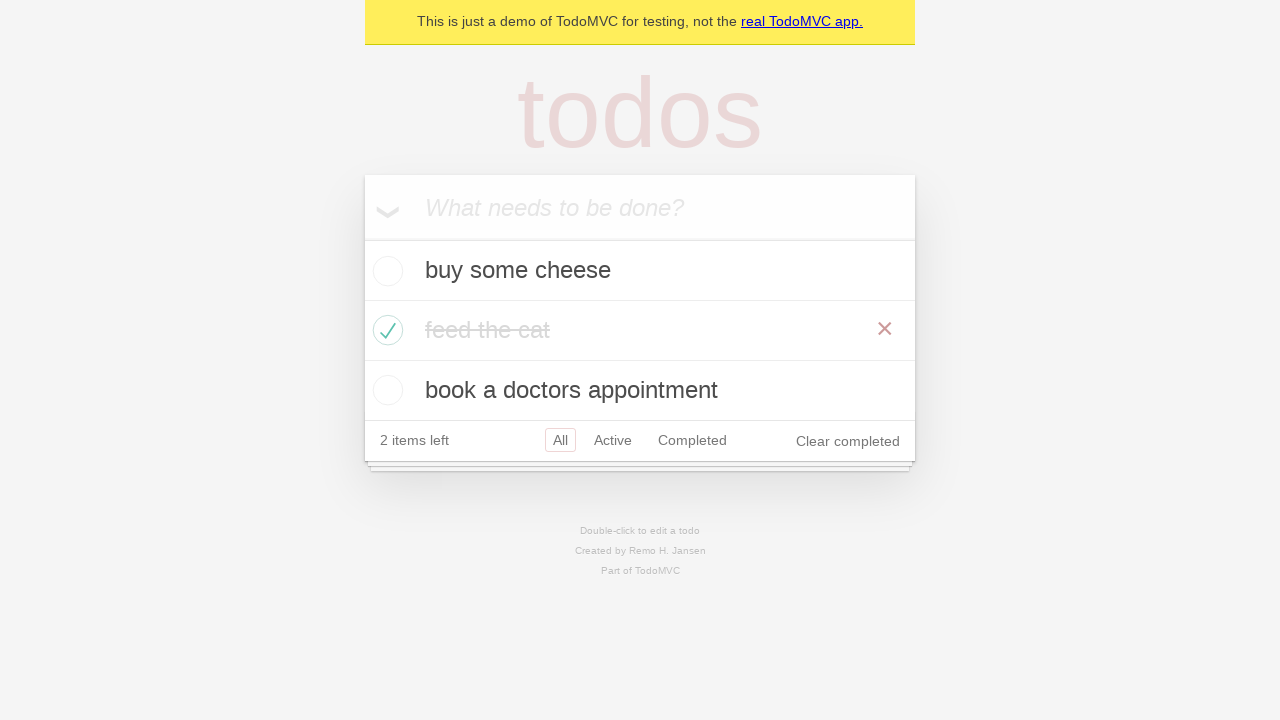

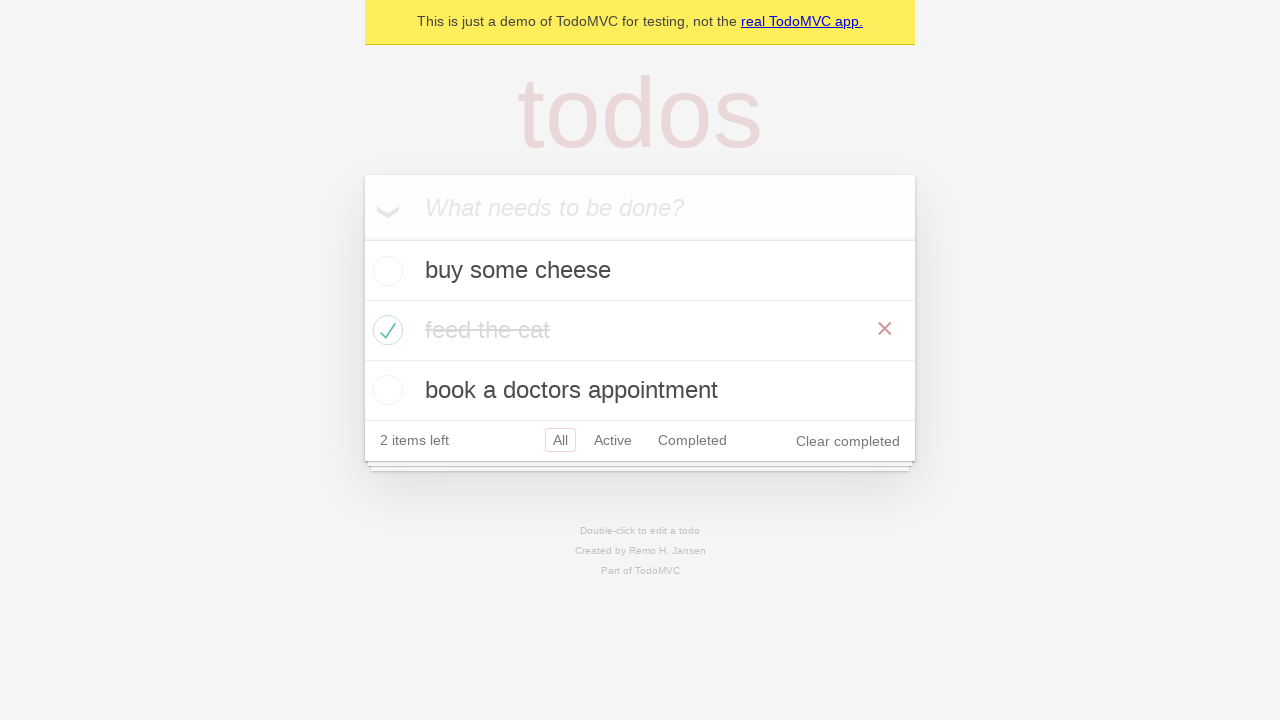